Tests navigation on MetLife website by clicking on the Solutions dropdown and then clicking the Dental link, verifying the headline title is displayed

Starting URL: https://www.metlife.com

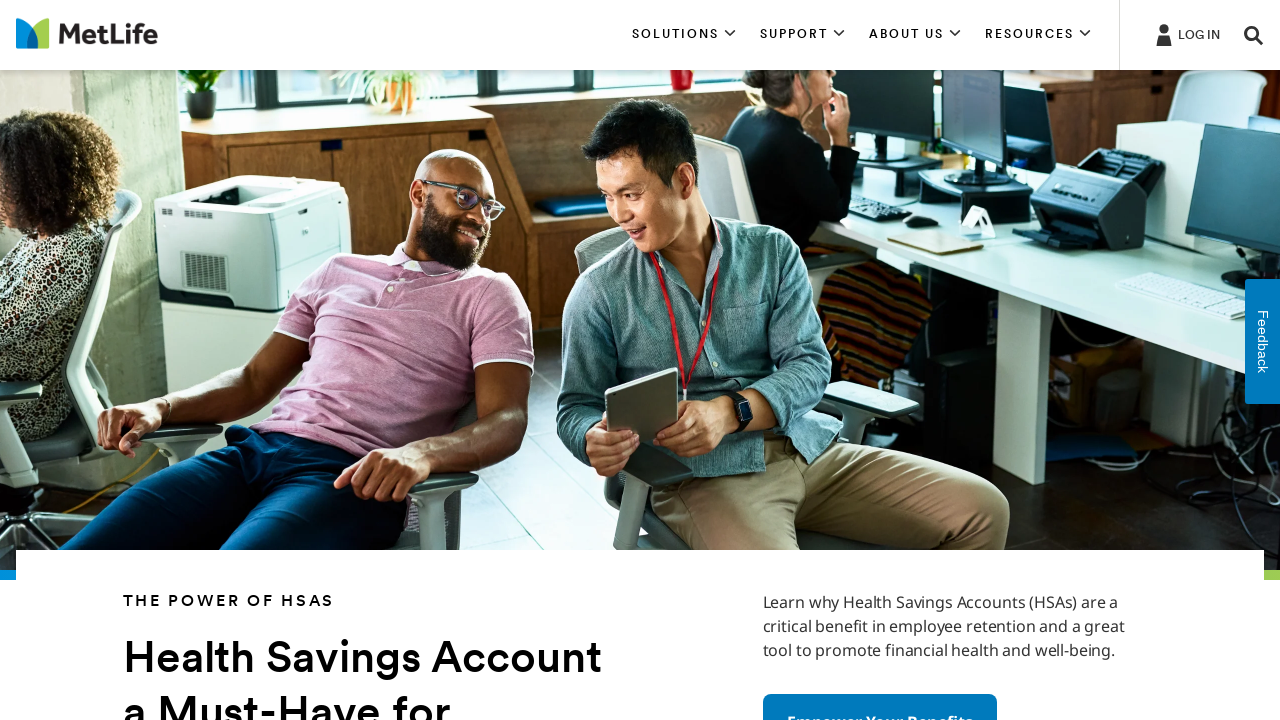

Clicked on Solutions dropdown menu at (684, 35) on xpath=//*[contains(text(), 'SOLUTIONS')]
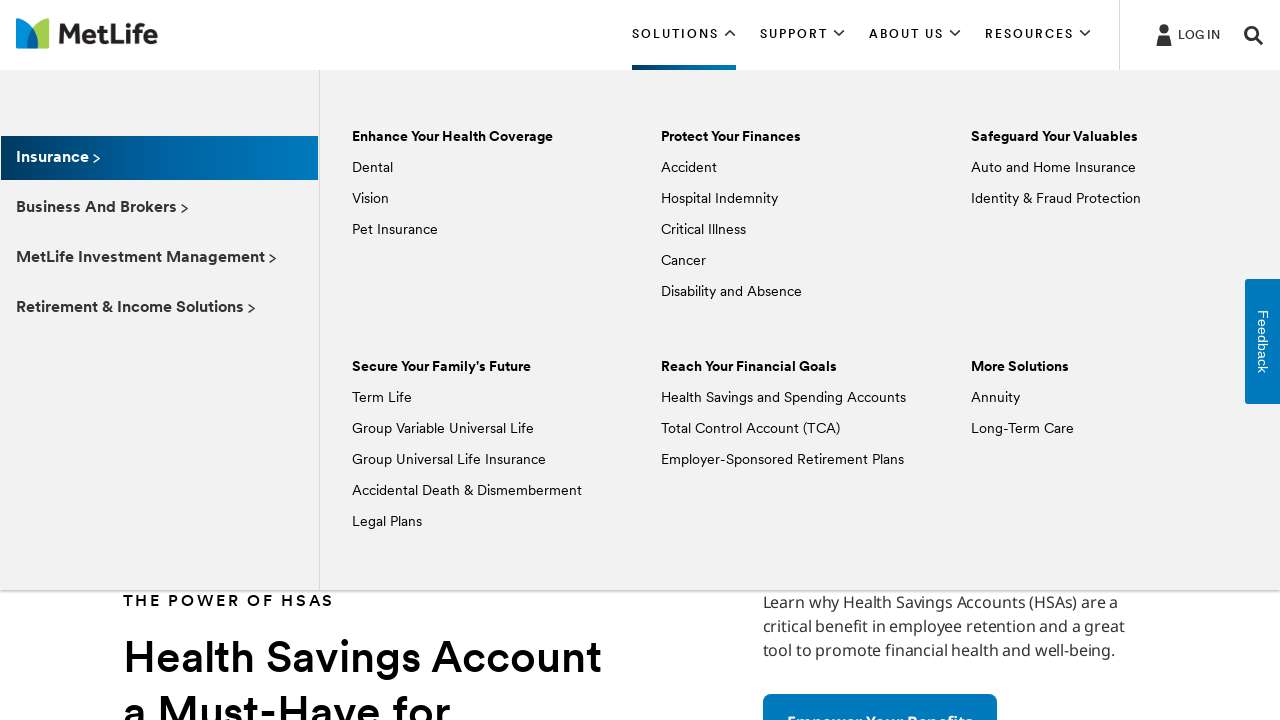

Clicked on Dental link from Solutions dropdown at (372, 168) on xpath=//*[text() = 'Dental']
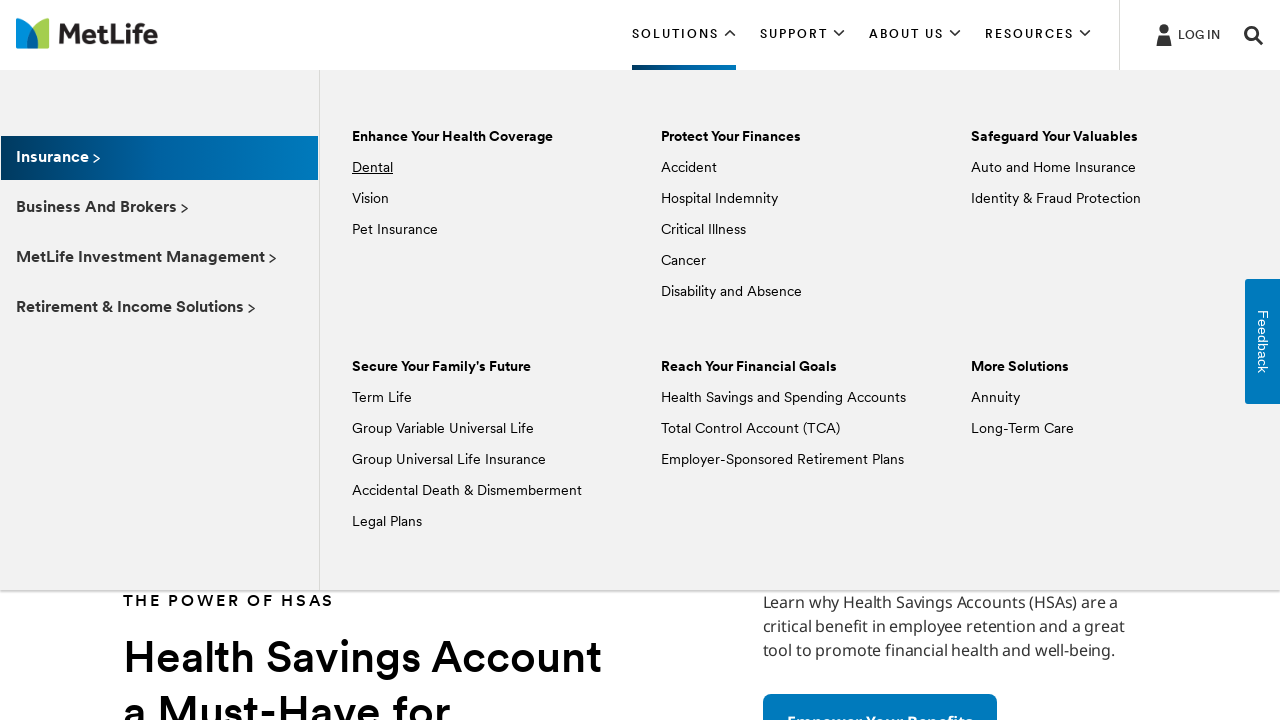

Headline title element loaded and visible
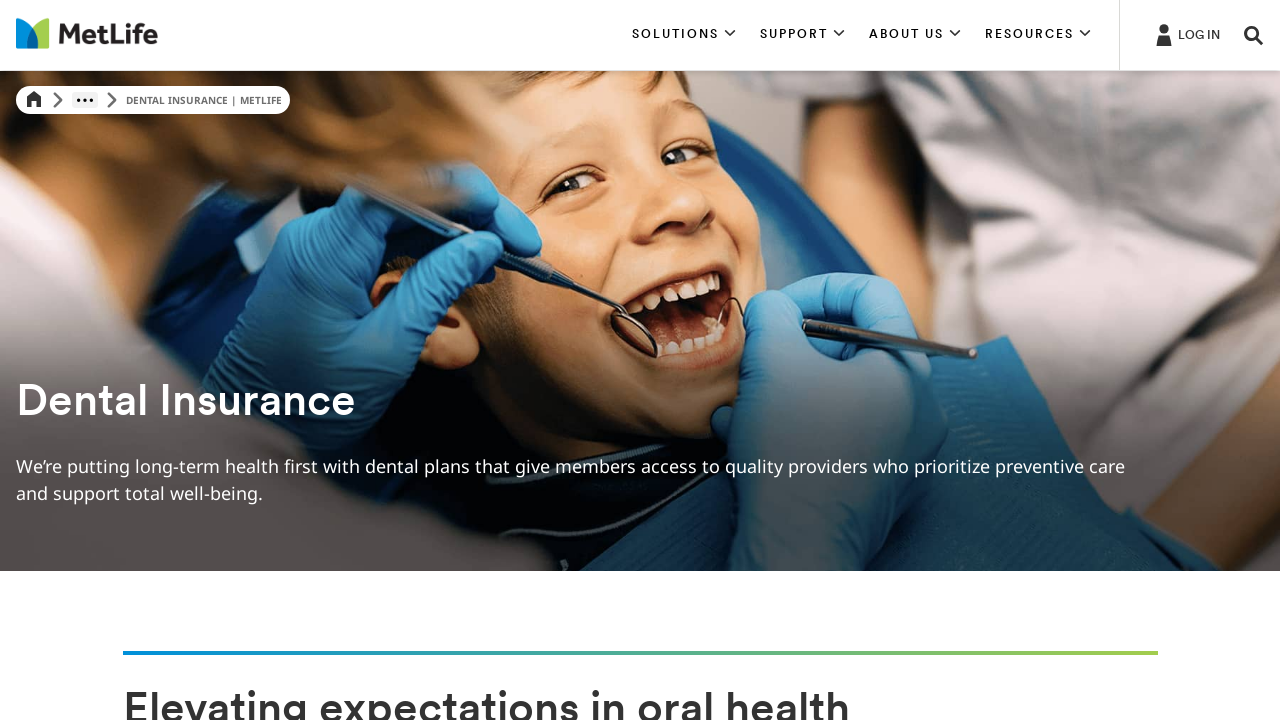

Retrieved headline title text: '
                                    Dental Insurance
                                '
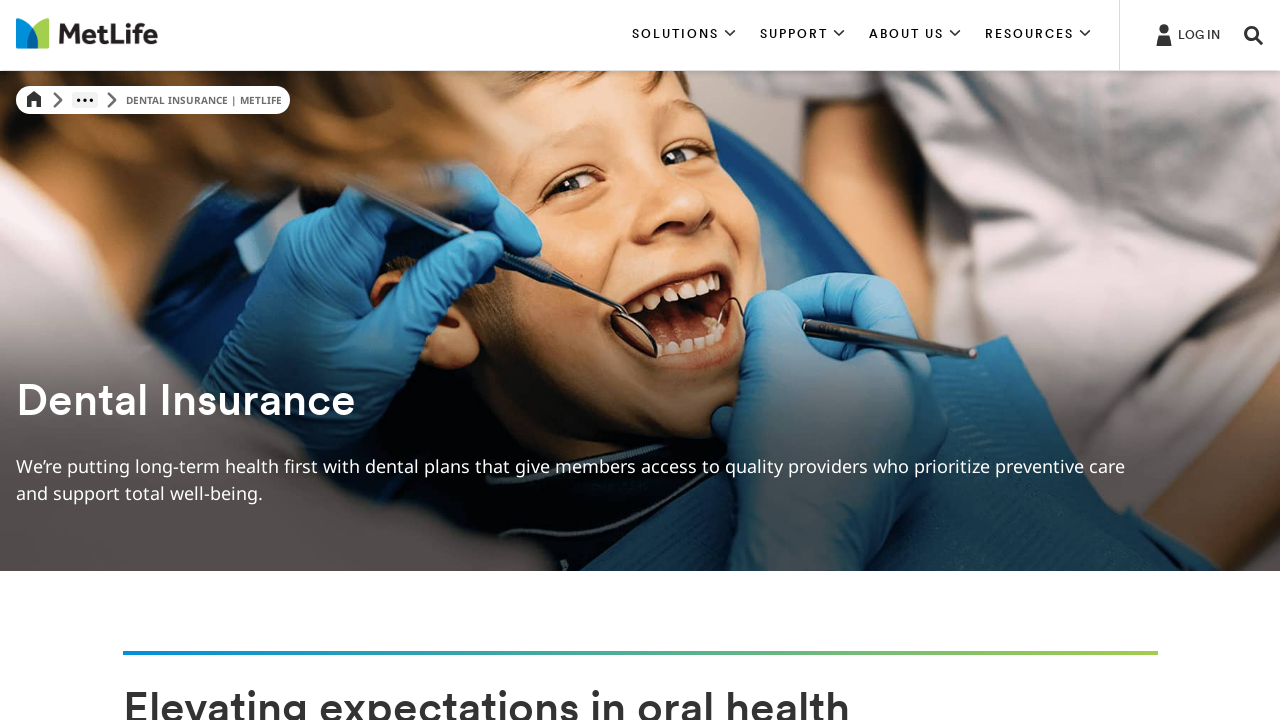

Printed headline title: 
                                    Dental Insurance
                                
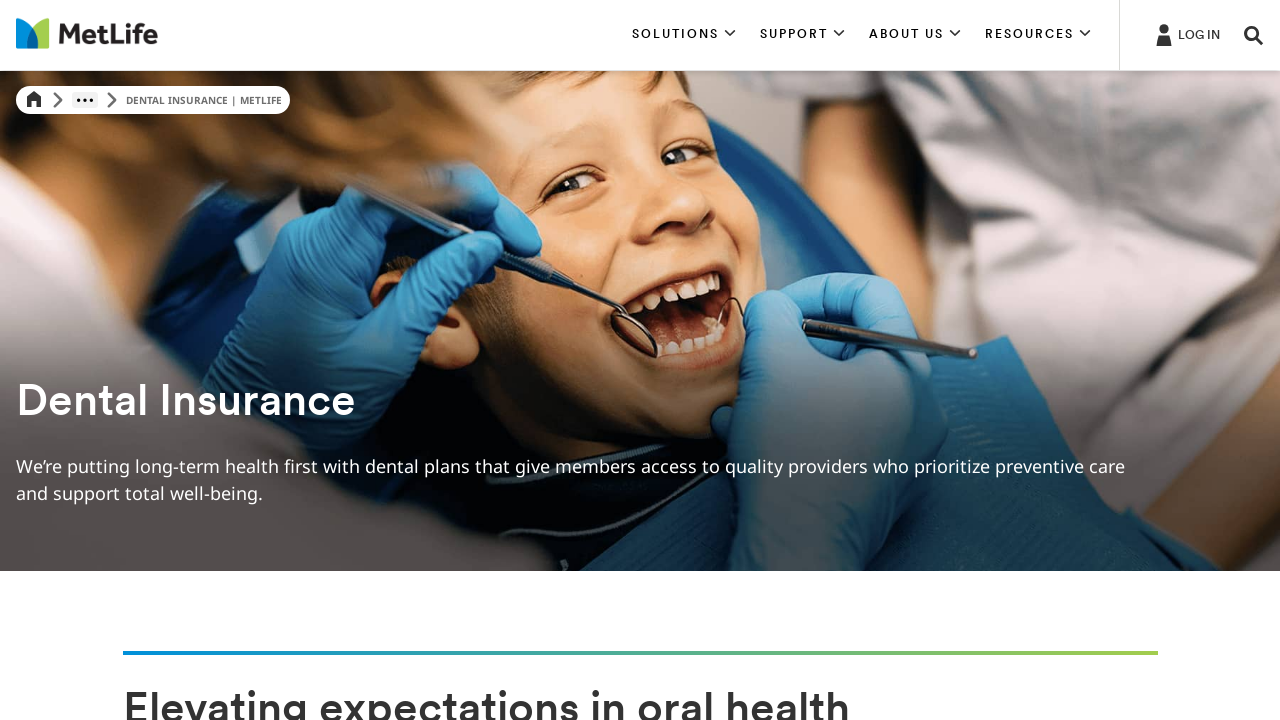

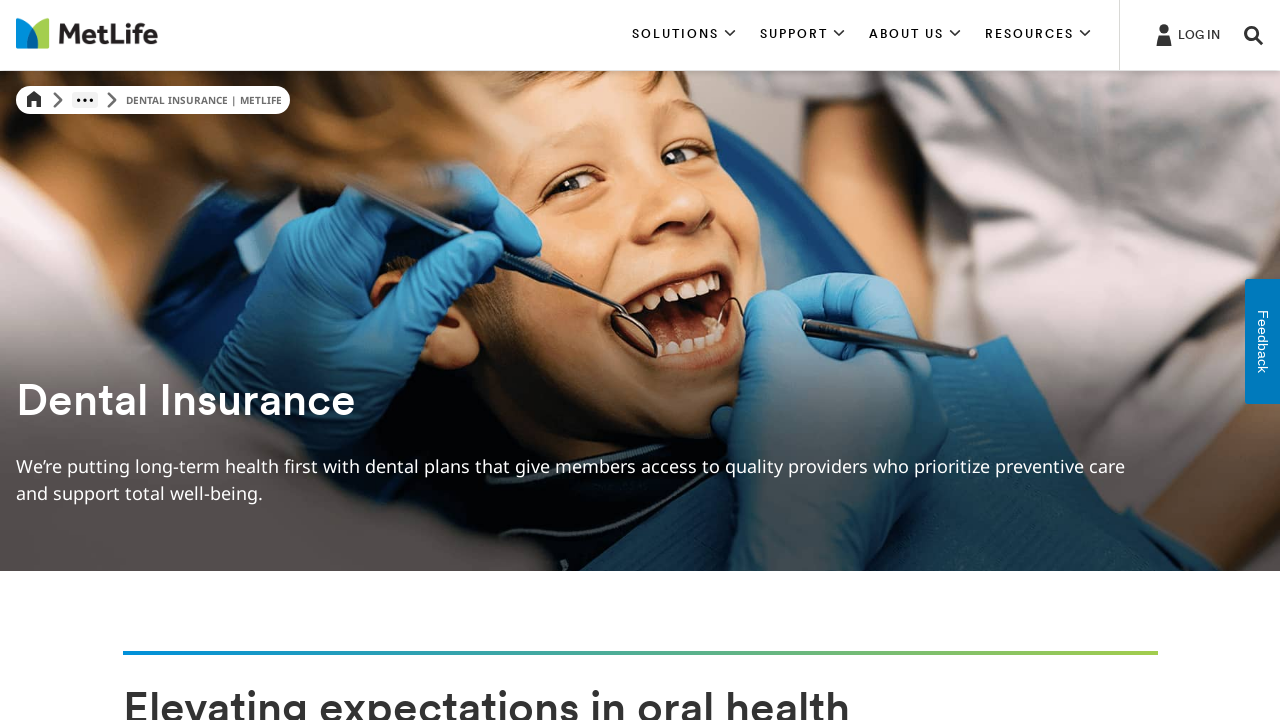